Navigates to a Stepik lesson page, fills in an answer in a textarea field, and clicks the submit button to submit the solution.

Starting URL: https://stepik.org/lesson/25969/step/12

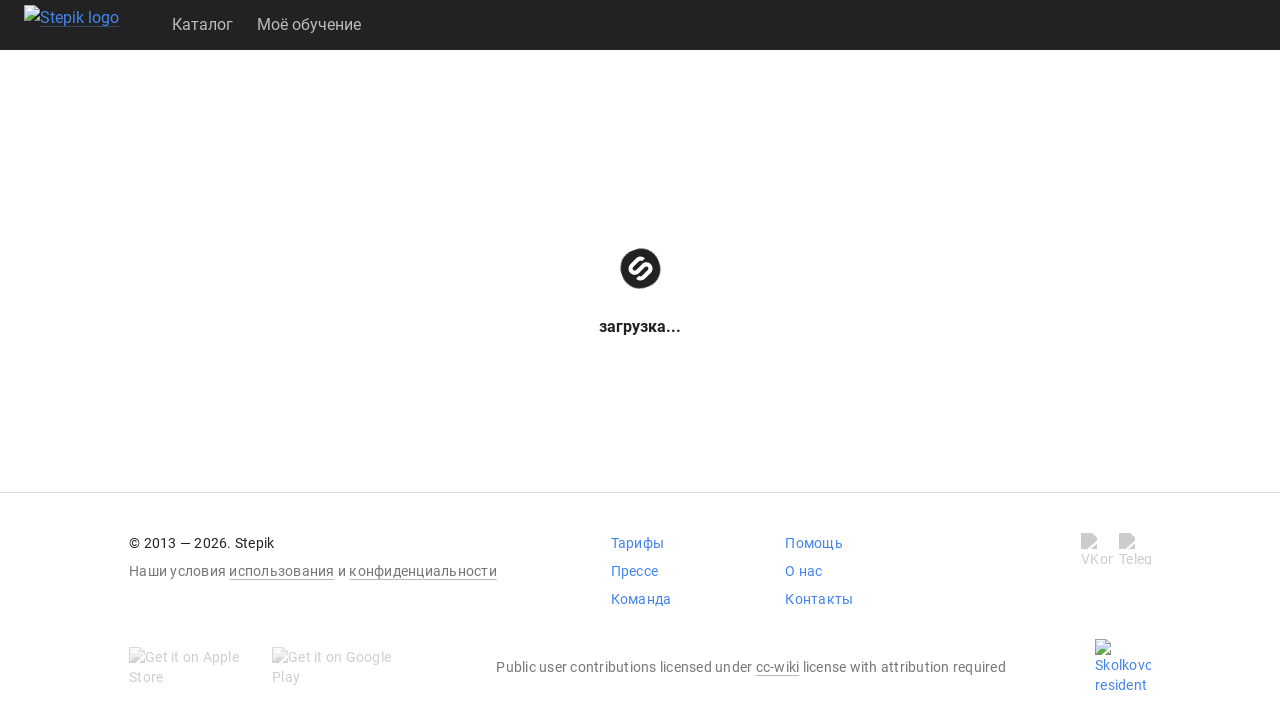

Waited for textarea field to be visible on Stepik lesson page
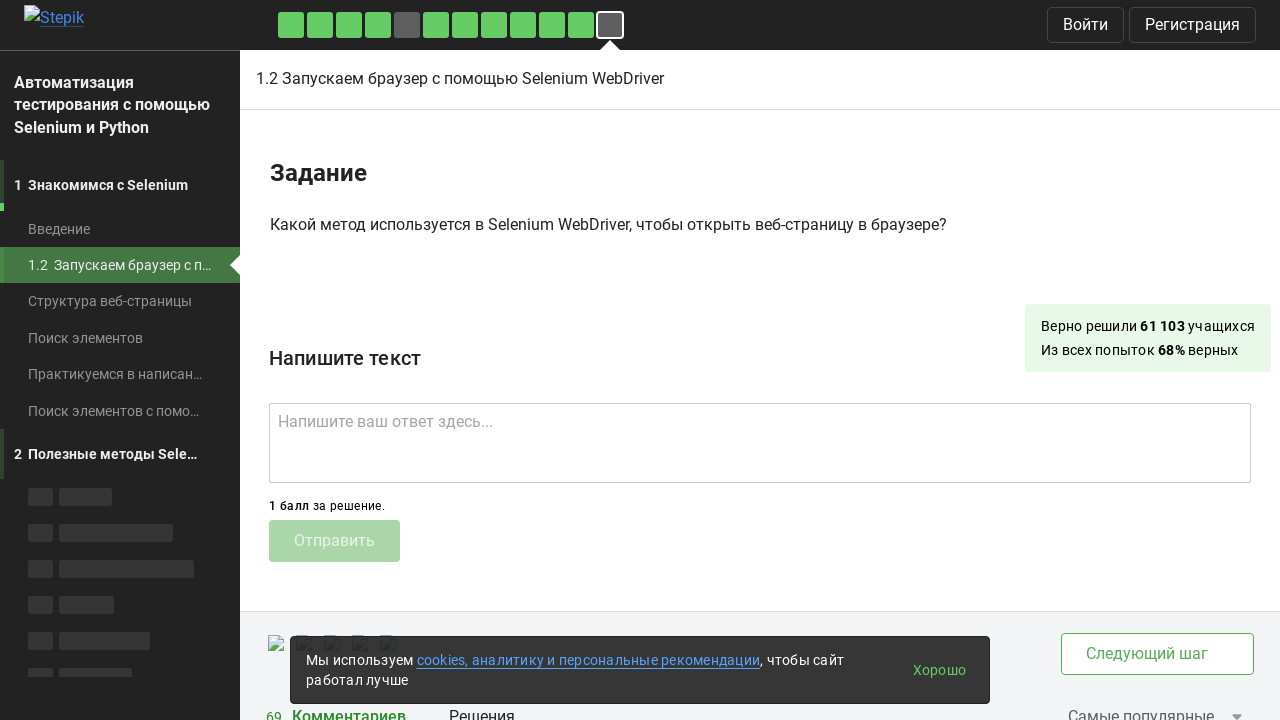

Filled textarea with answer 'get()' on .textarea
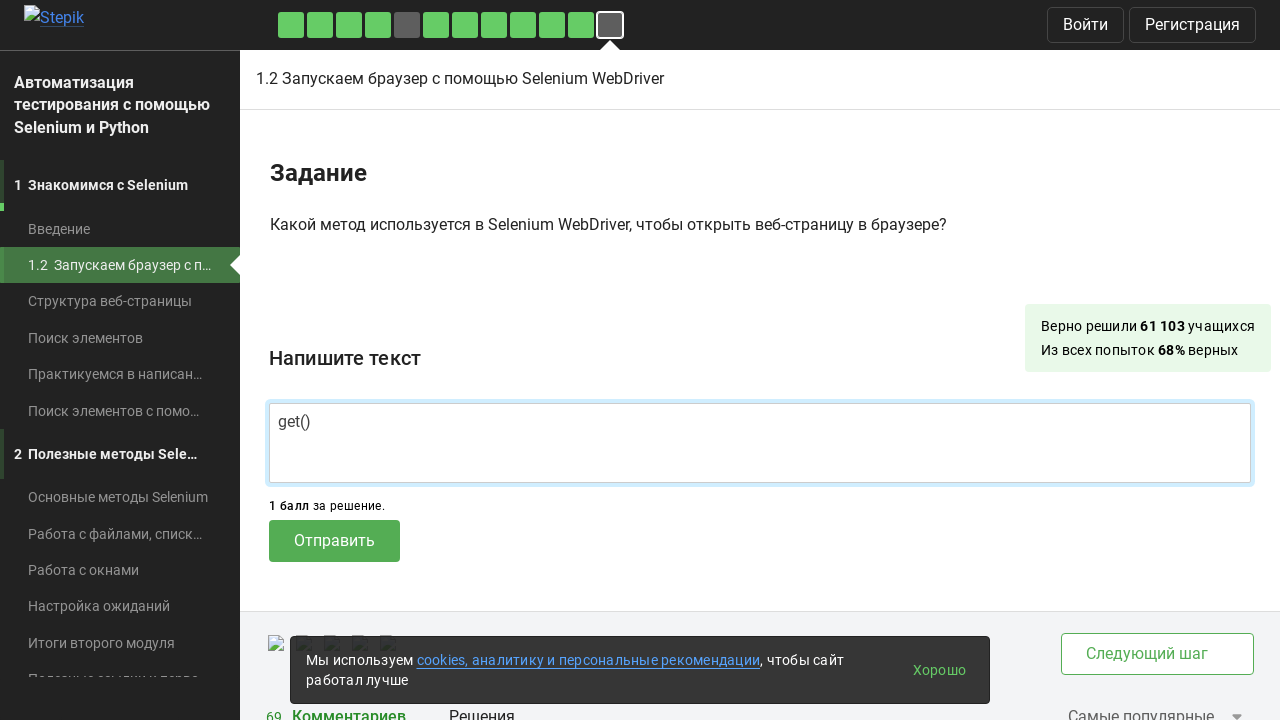

Clicked submit button to submit solution at (334, 541) on .submit-submission
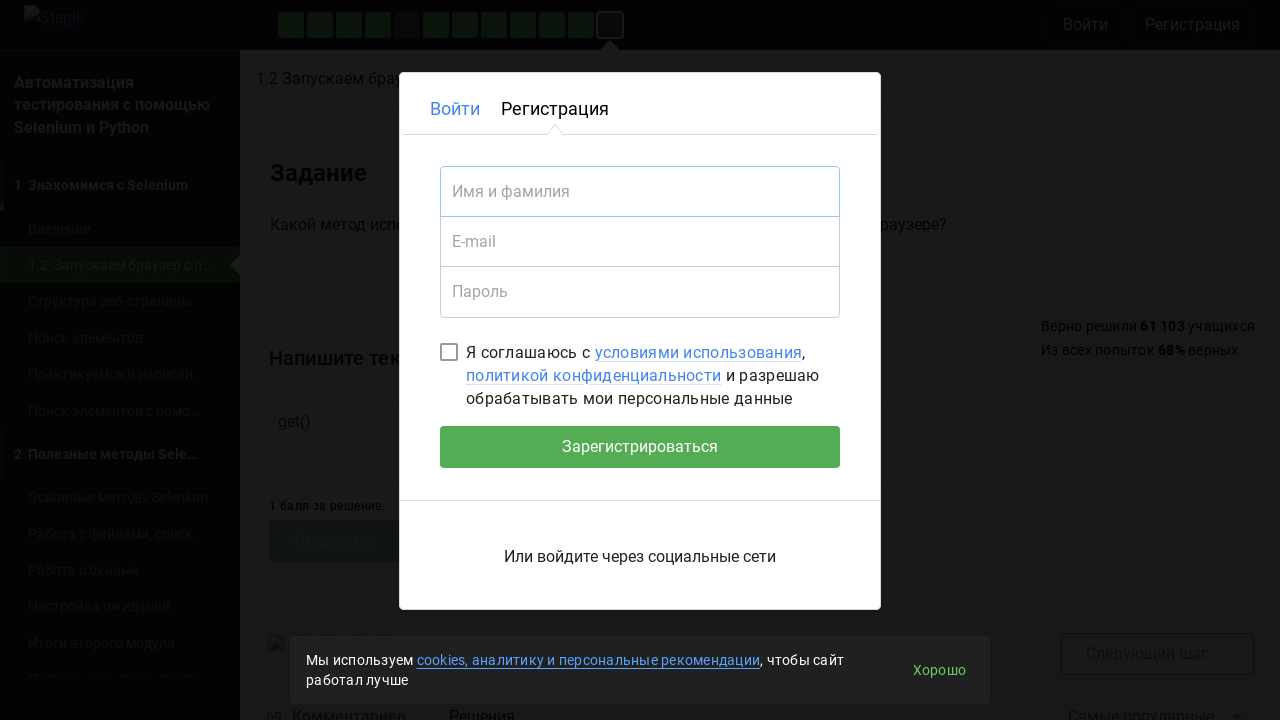

Waited 2 seconds for submission result to display
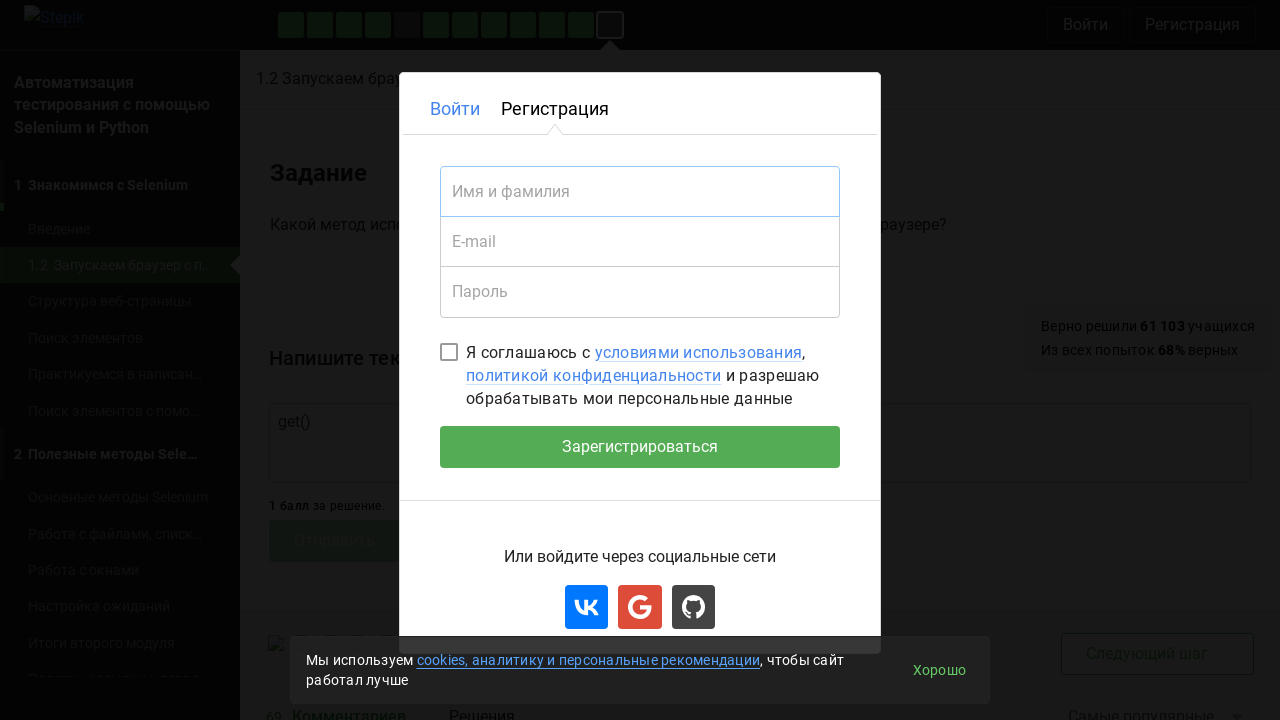

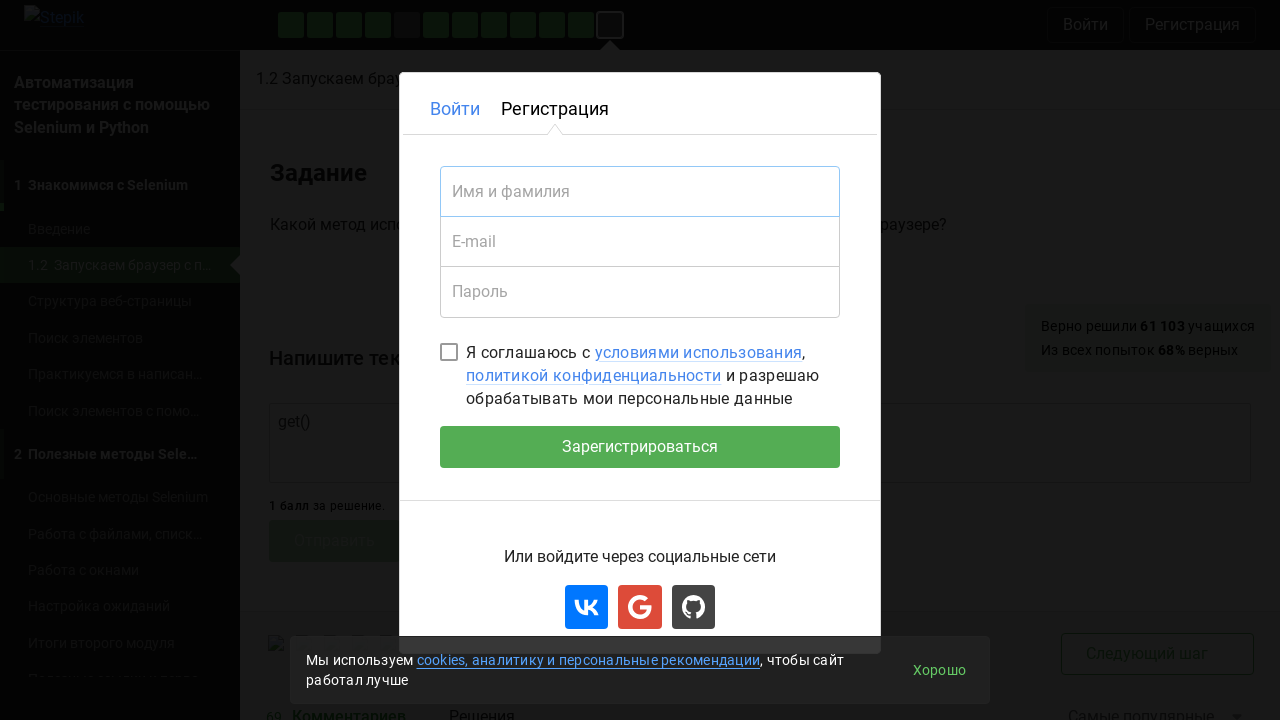